Verifies that the NASA API webpage is accessible by checking the page title contains "NASA Open APIs"

Starting URL: https://api.nasa.gov/

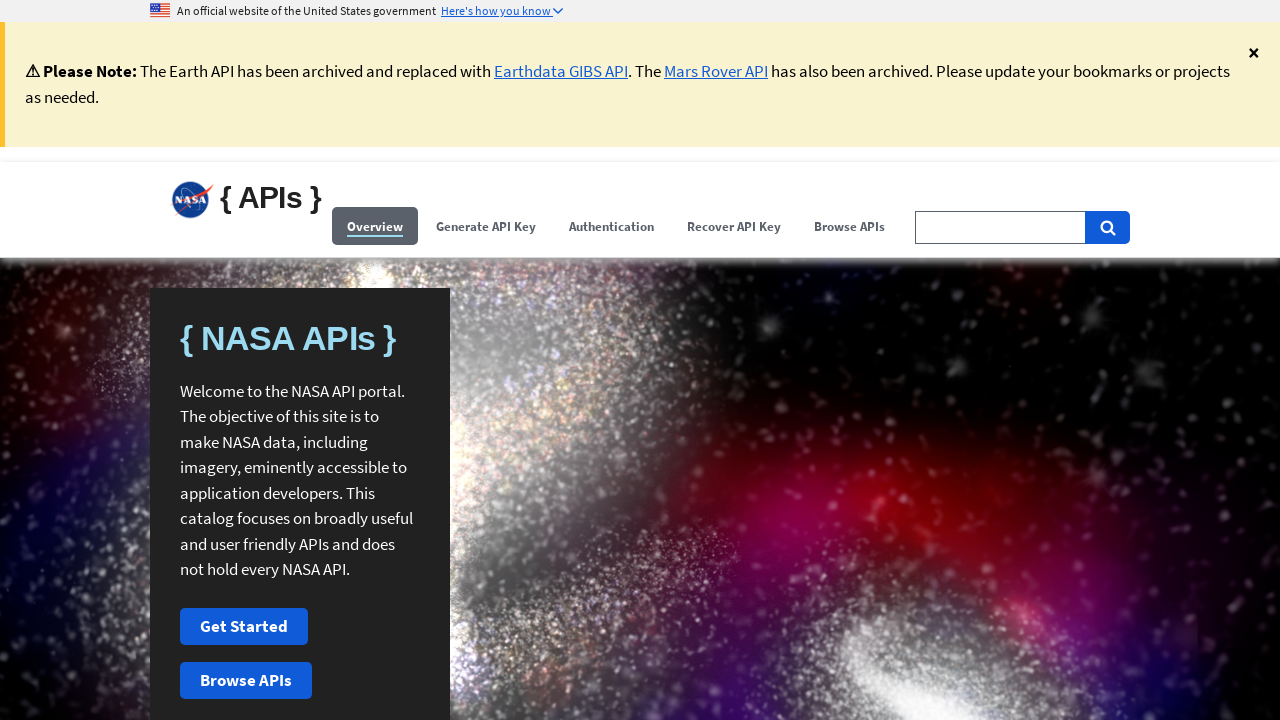

Navigated to NASA API webpage at https://api.nasa.gov/
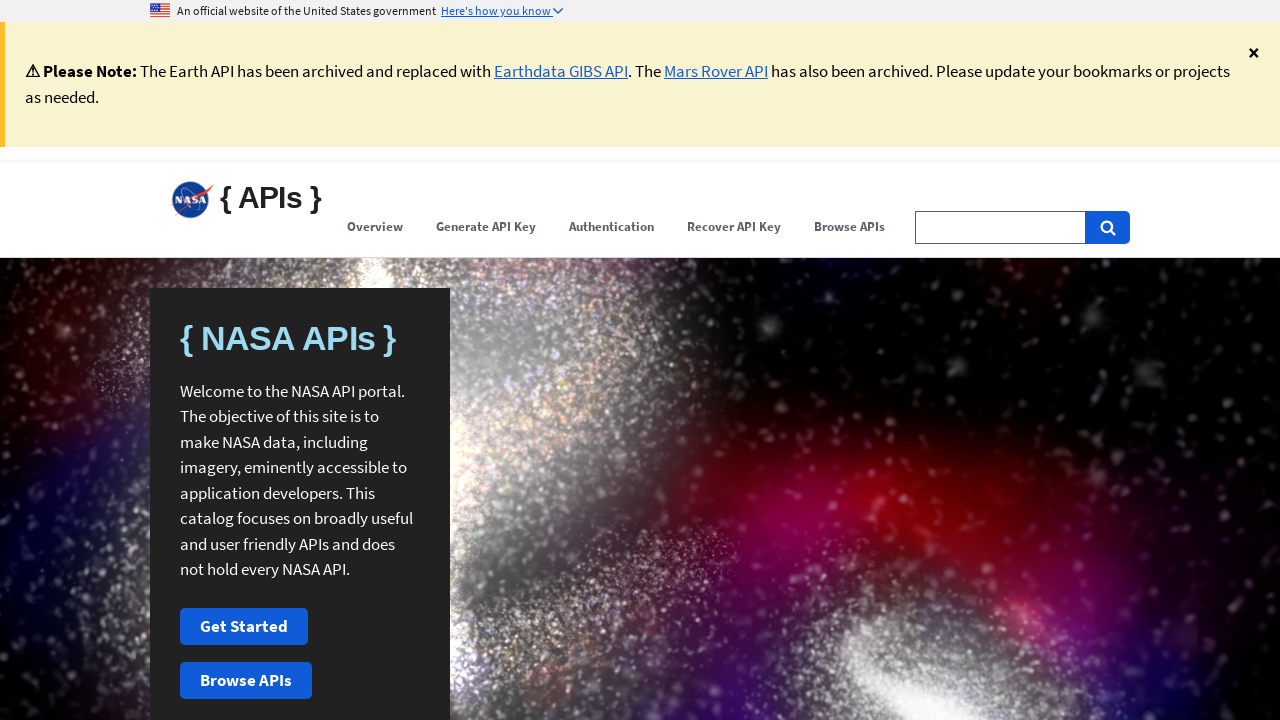

Verified page title contains 'NASA Open APIs'
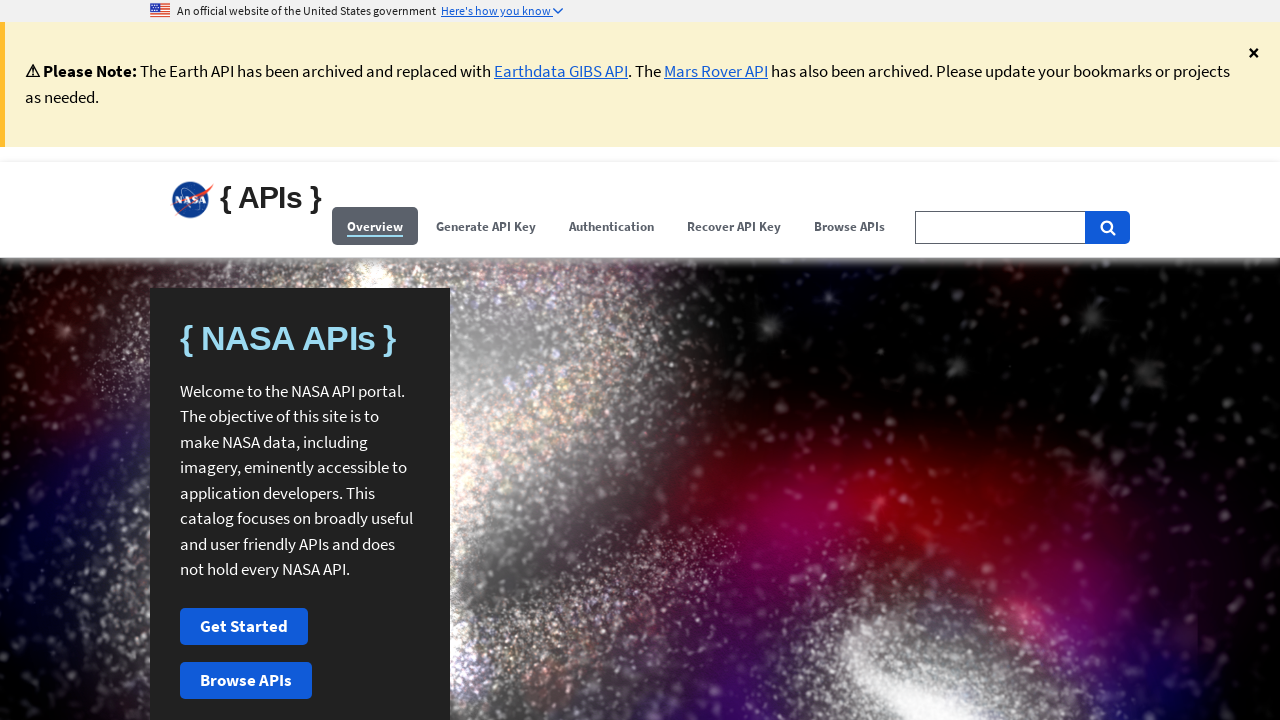

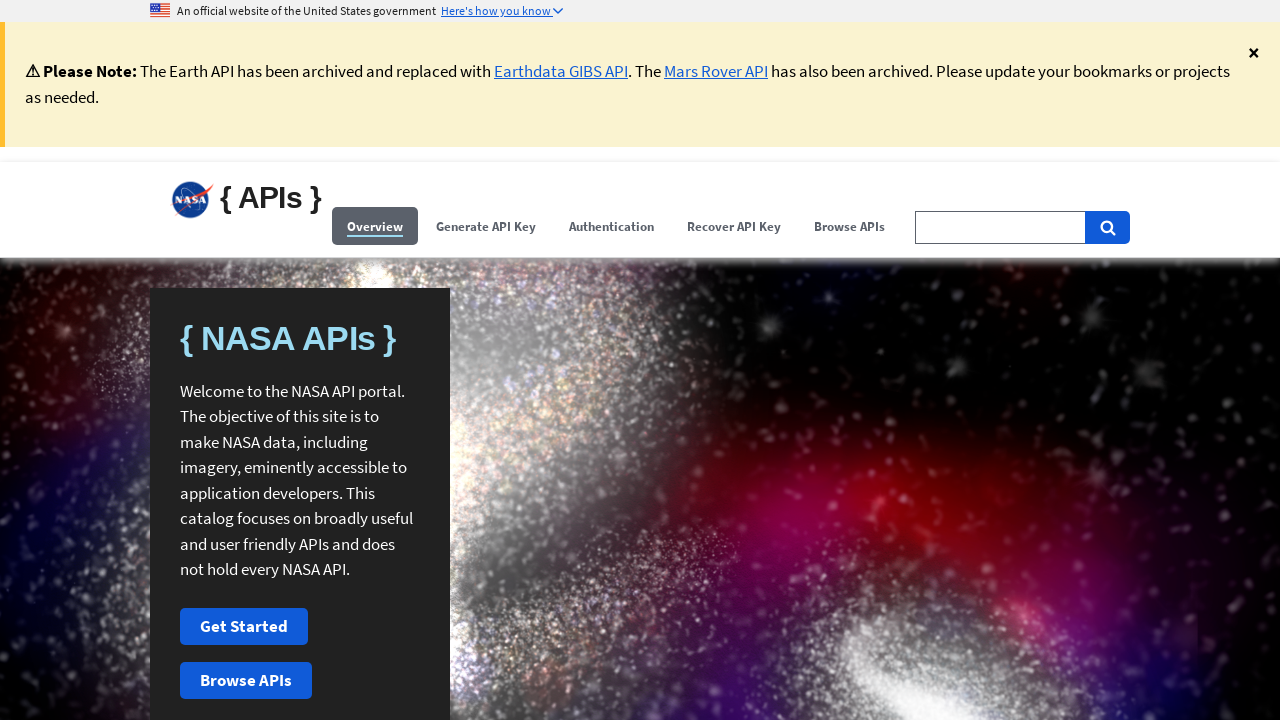